Tests dropdown selection using index method to select Option 1 and verifies the selection

Starting URL: https://the-internet.herokuapp.com/dropdown

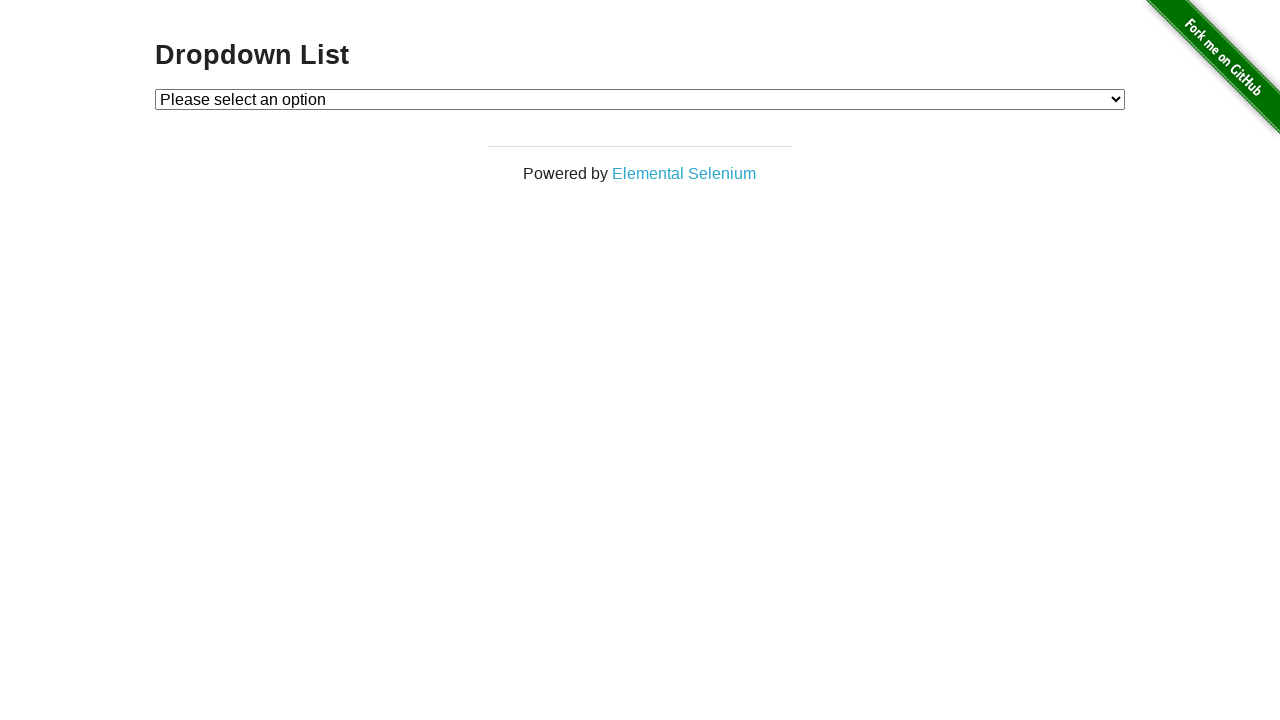

Located dropdown element with id 'dropdown'
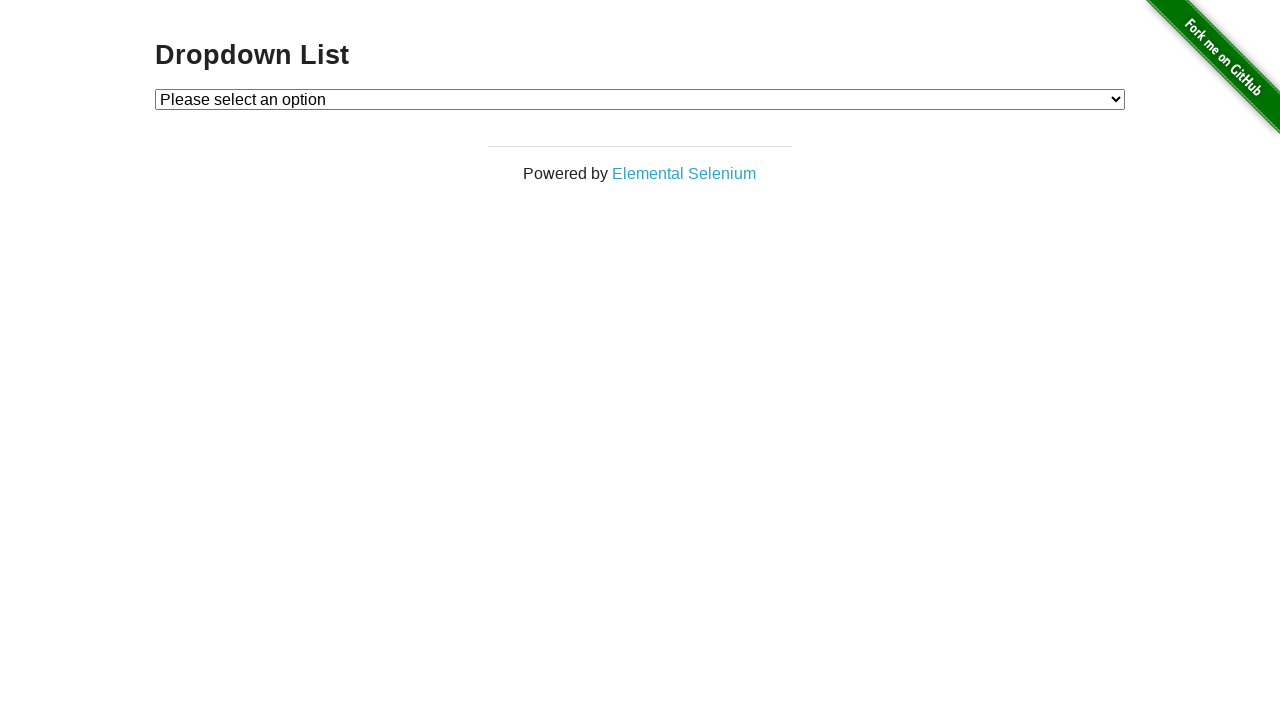

Selected Option 1 from dropdown using index method on select#dropdown
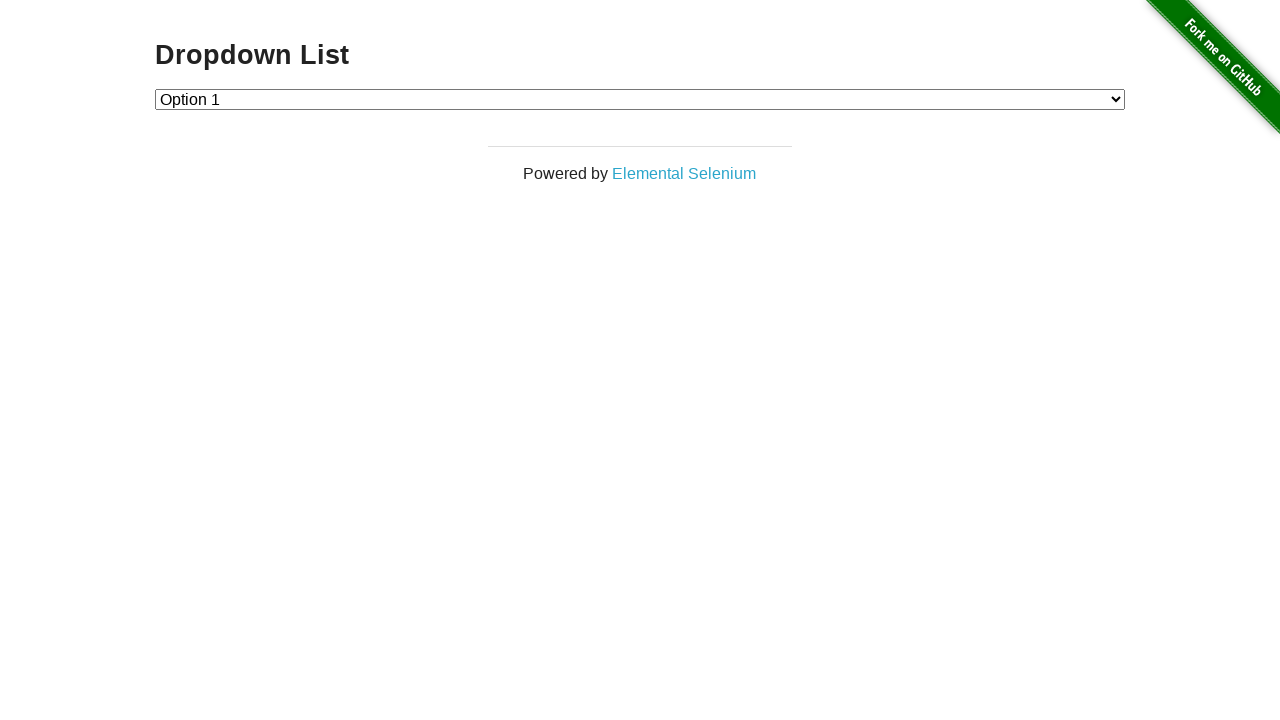

Retrieved selected value from dropdown
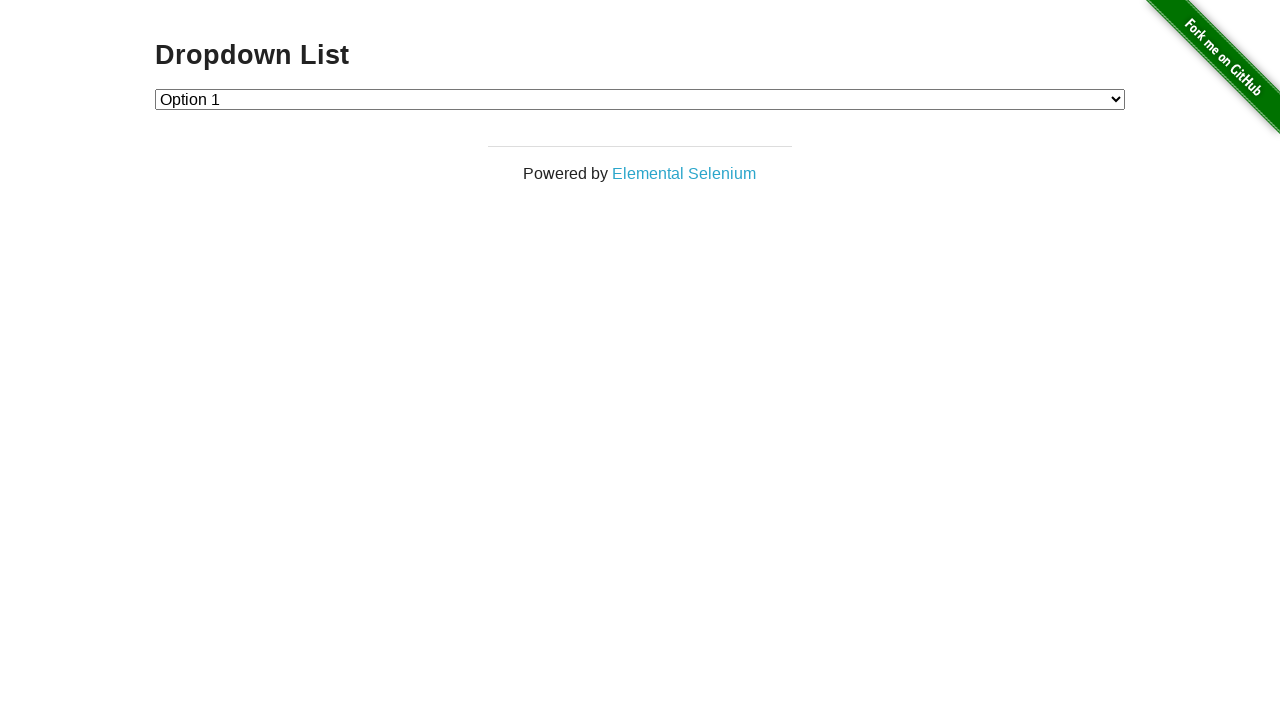

Verified that Option 1 is selected in dropdown
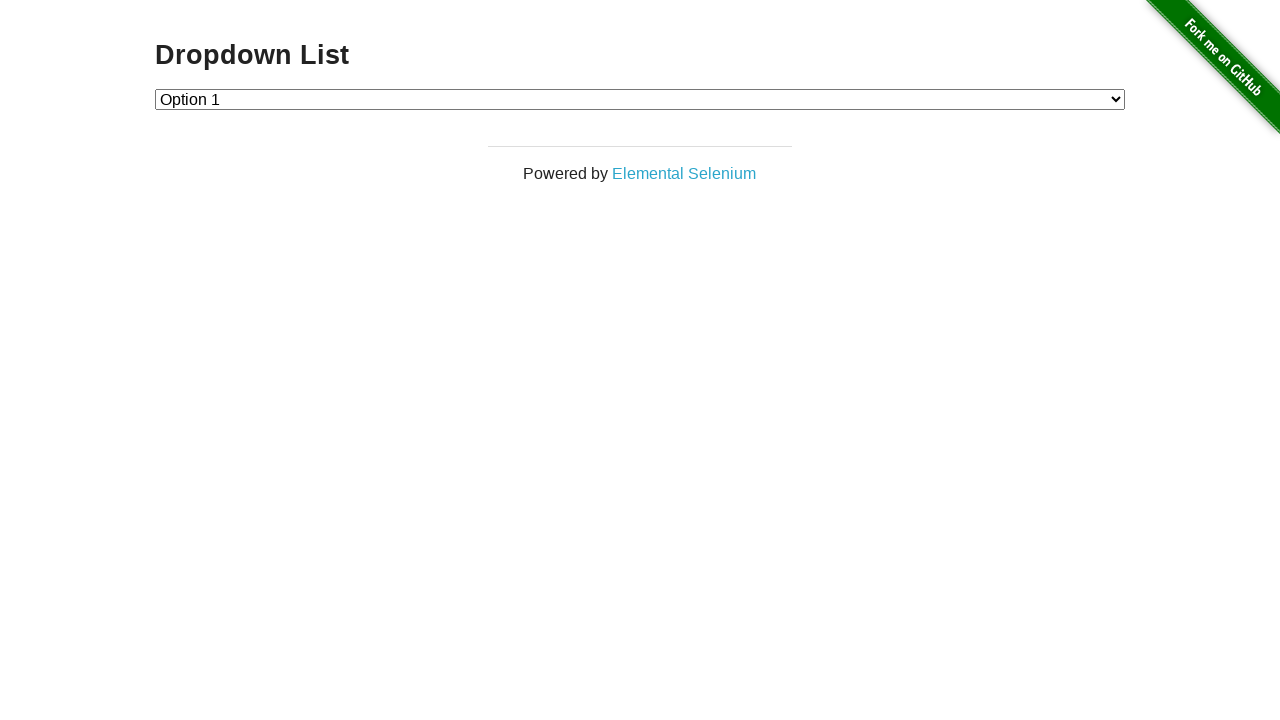

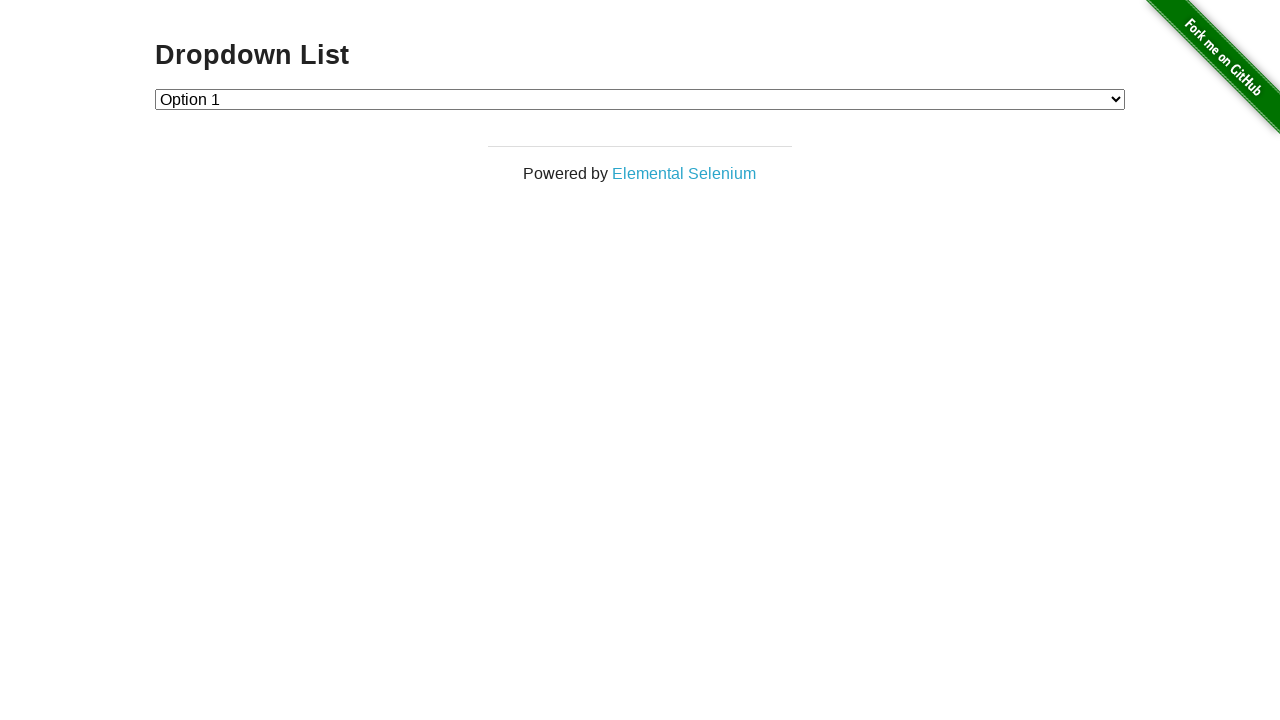